Tests finding a link by calculated text, clicking it, then filling out a form with personal information (first name, last name, city, country) and submitting it.

Starting URL: http://suninjuly.github.io/find_link_text

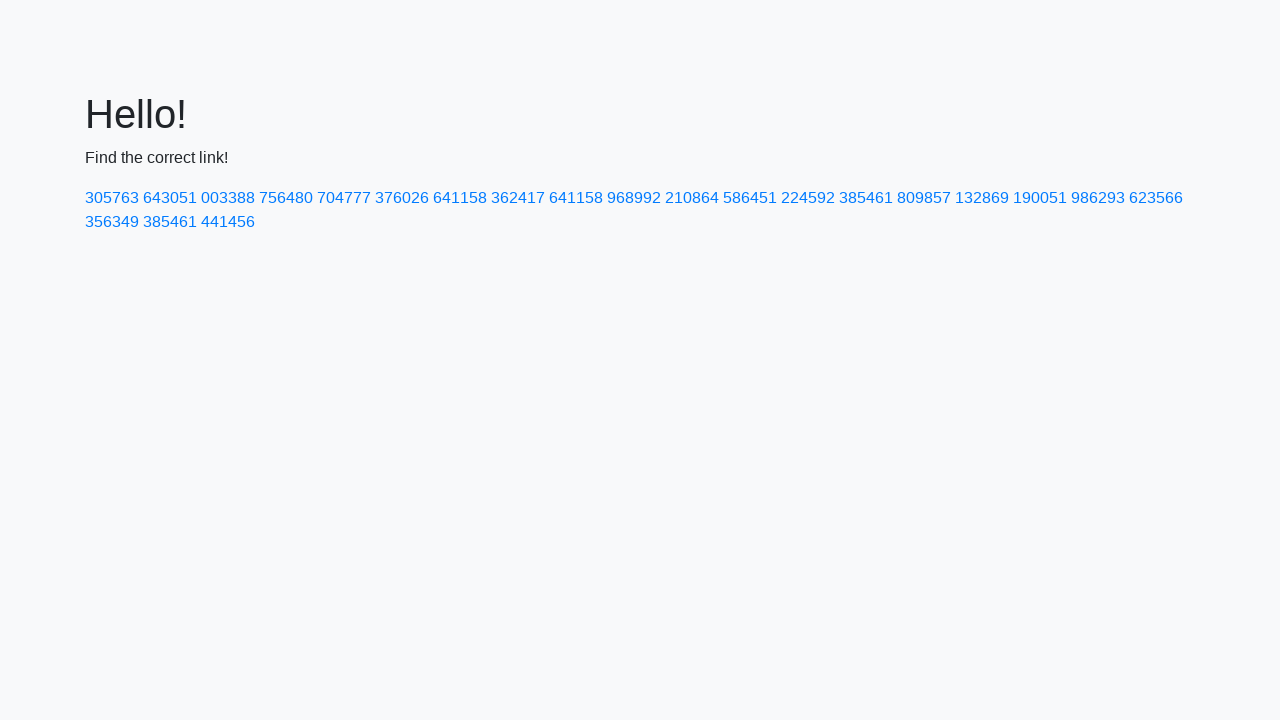

Calculated link text value using mathematical formula
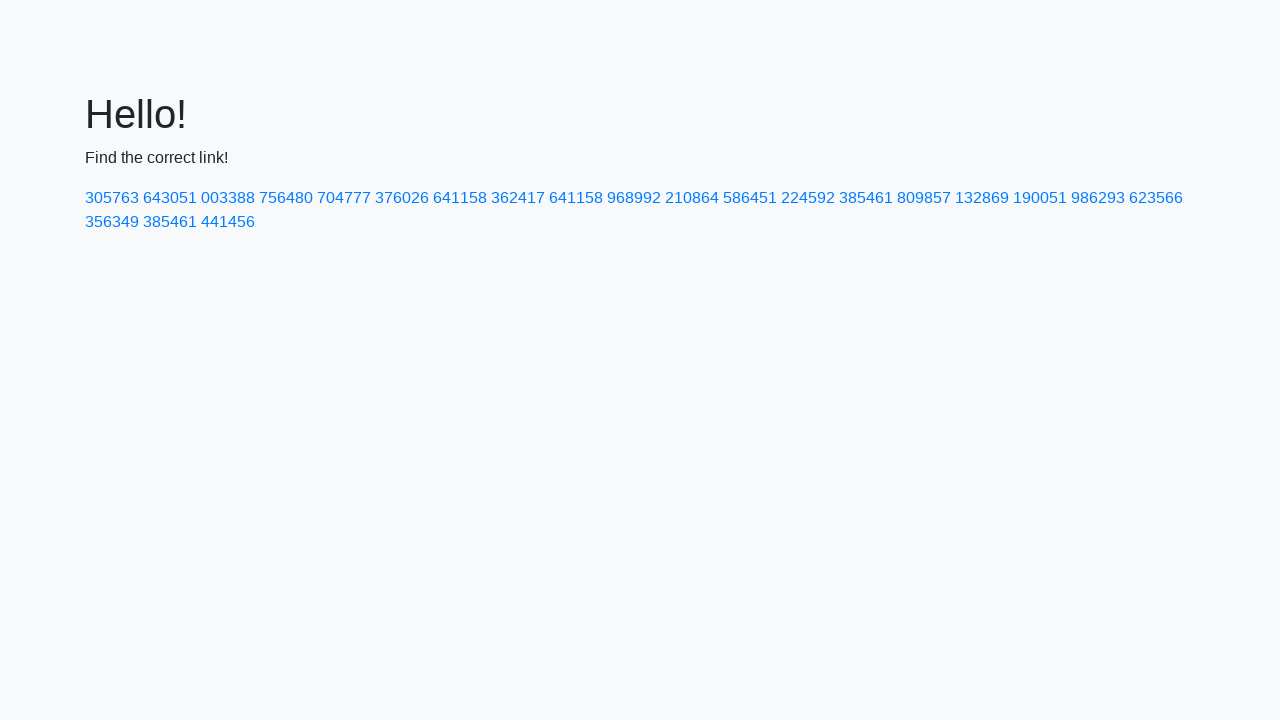

Clicked link with calculated text '224592' at (808, 198) on text=224592
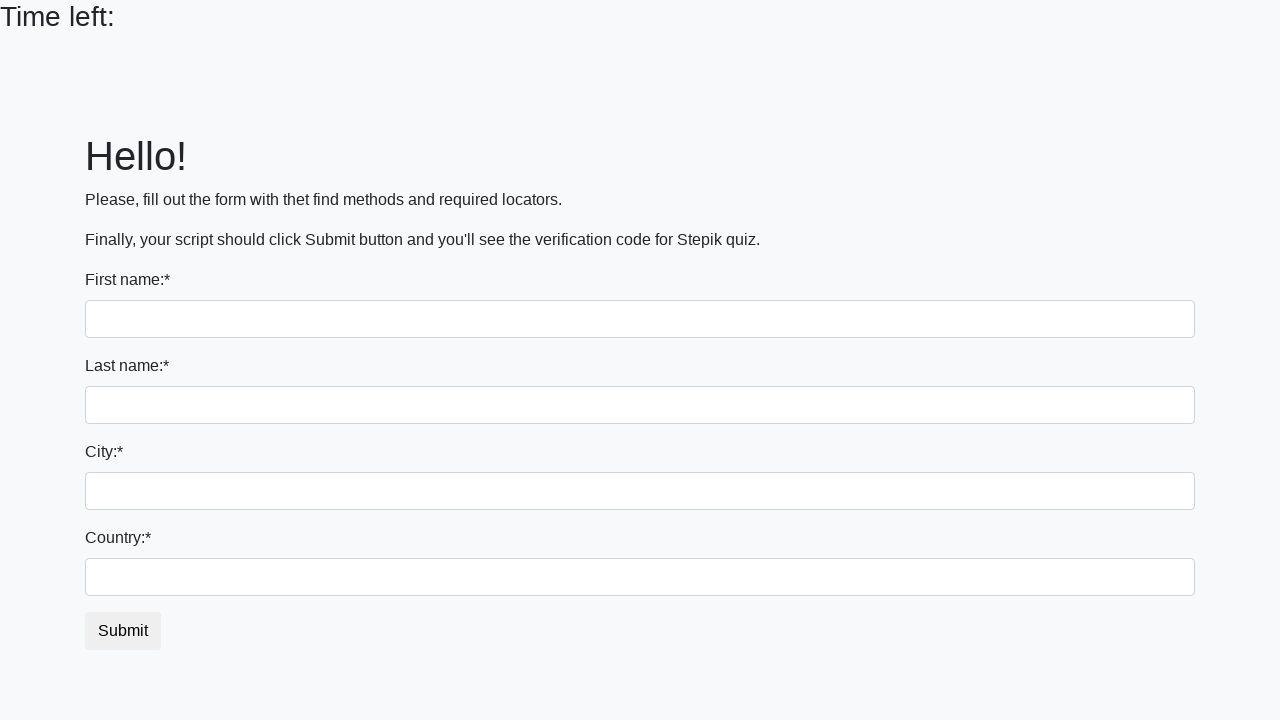

Filled first name field with 'Ivan' on input
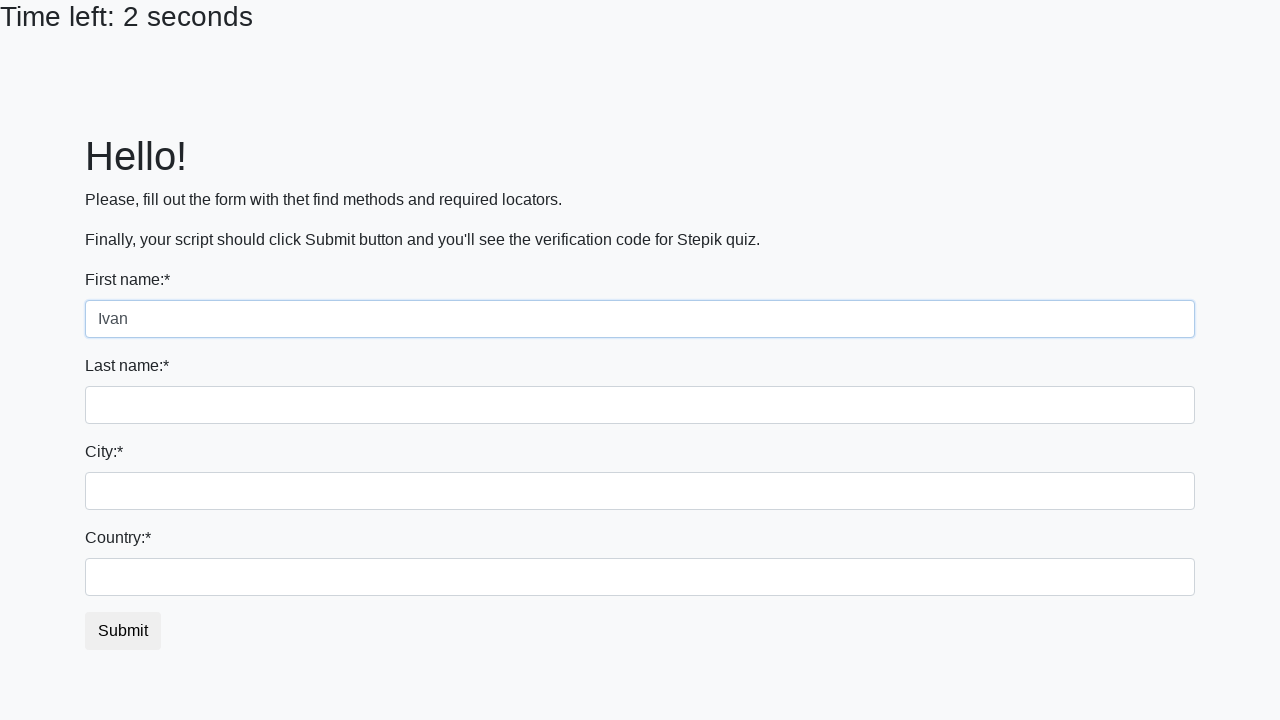

Filled last name field with 'Petrov' on input[name='last_name']
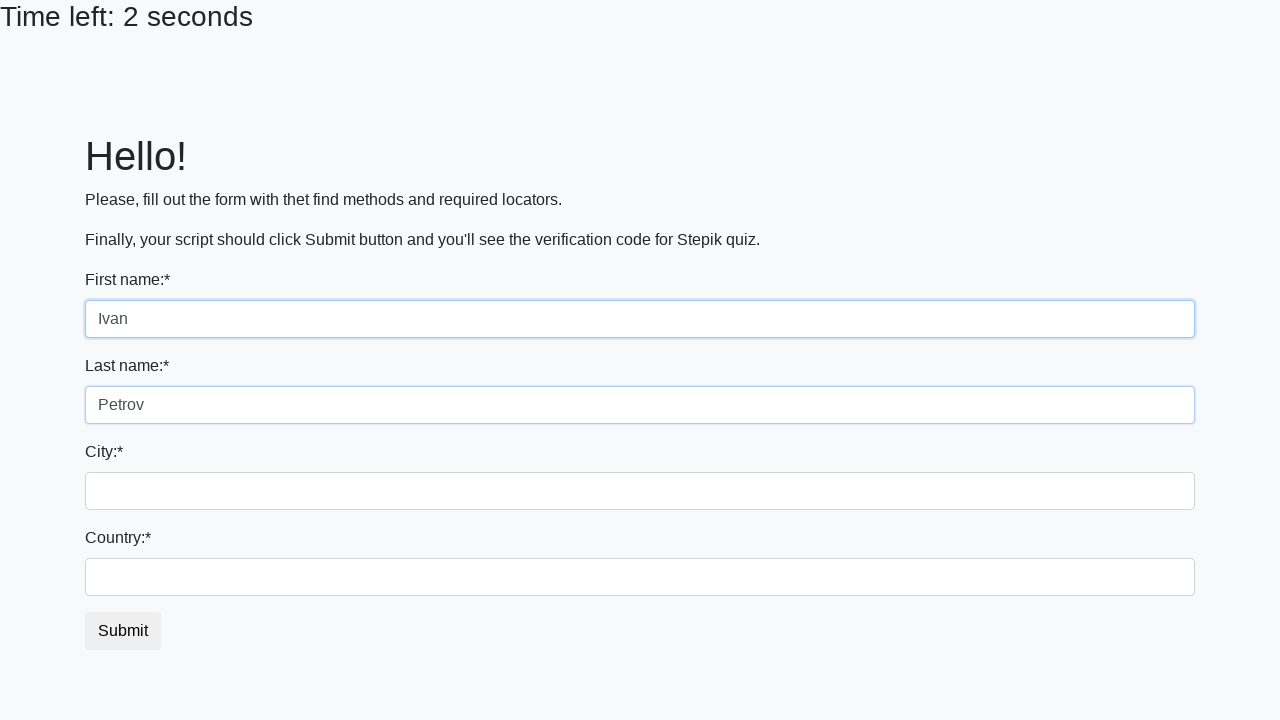

Filled city field with 'Smolensk' on .form-control.city
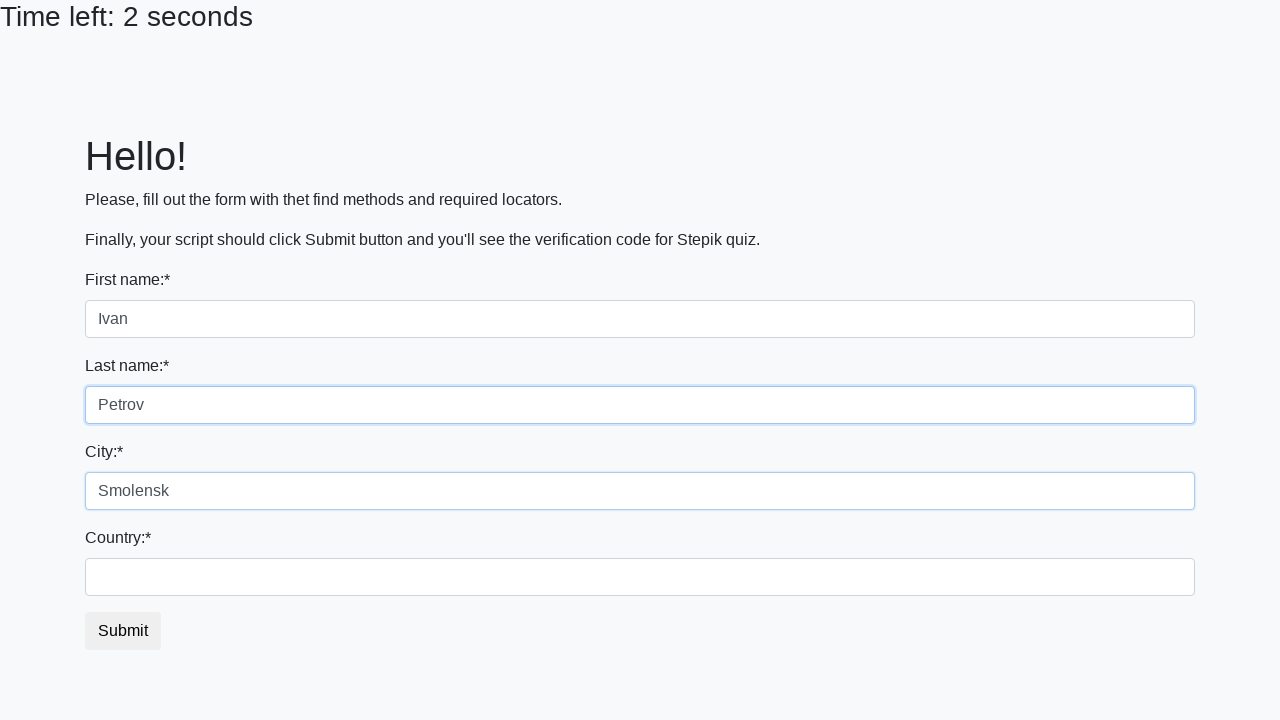

Filled country field with 'Russia' on #country
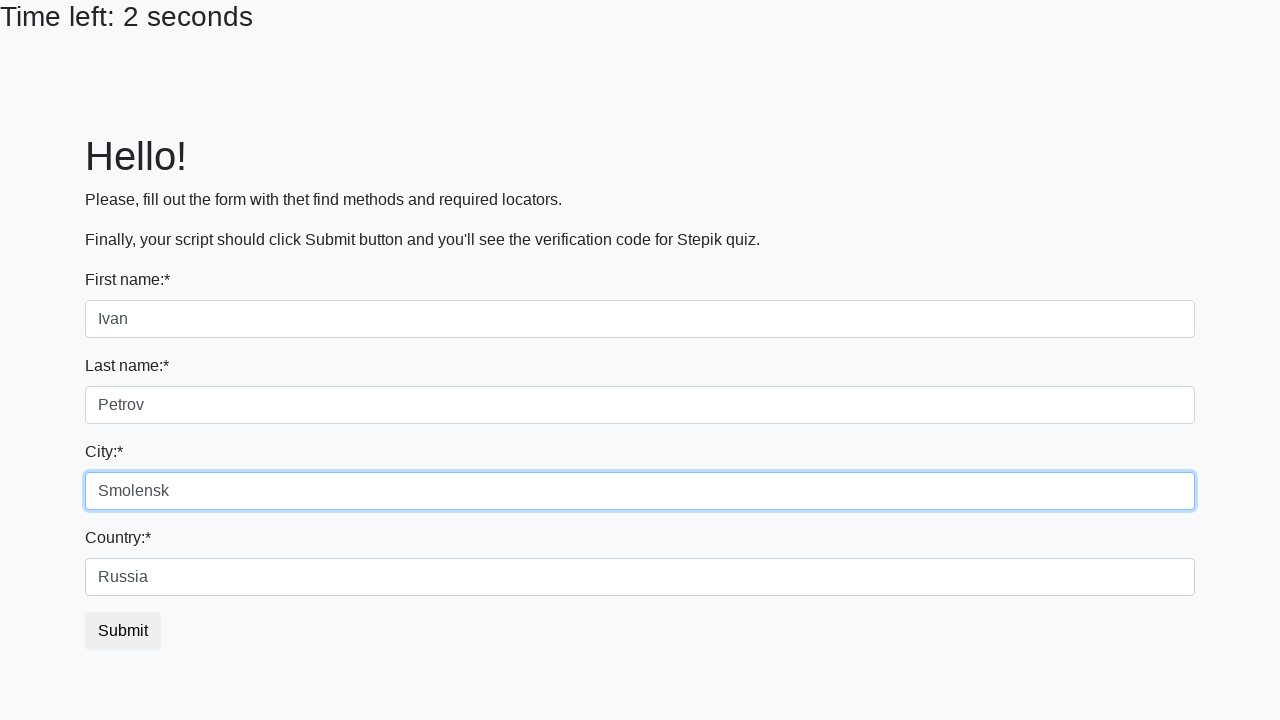

Clicked submit button to submit form at (123, 631) on button.btn
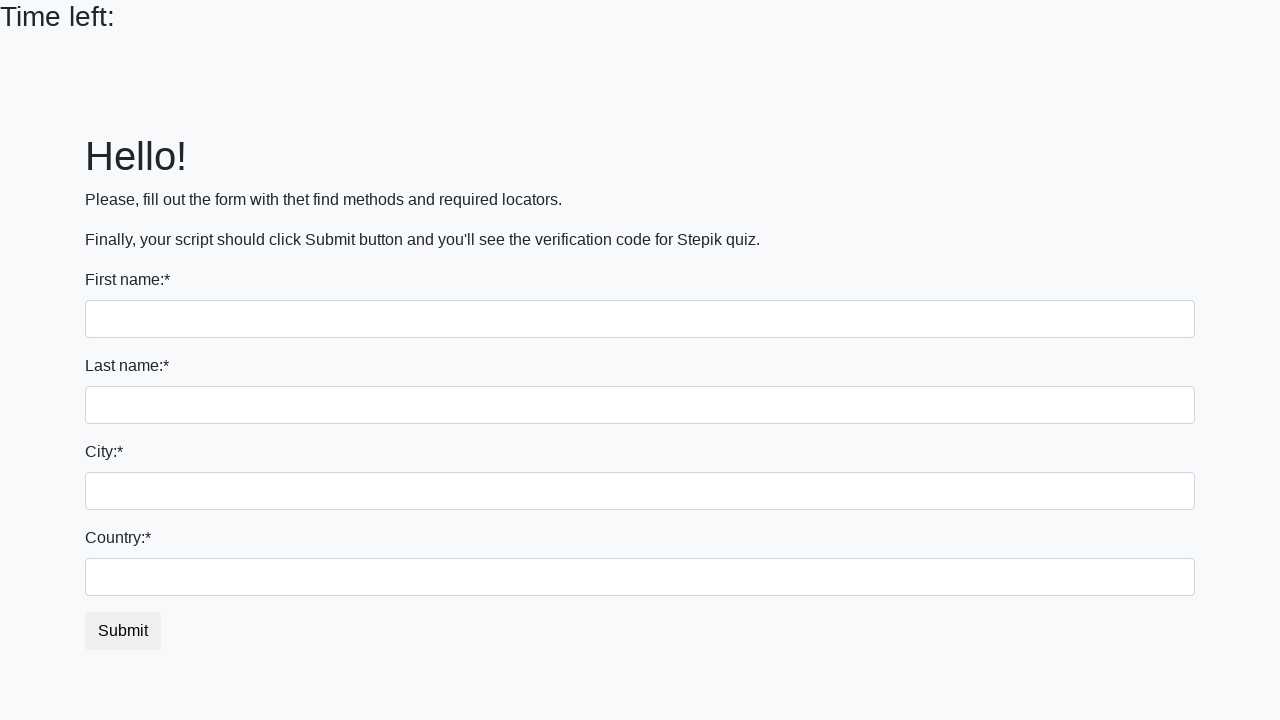

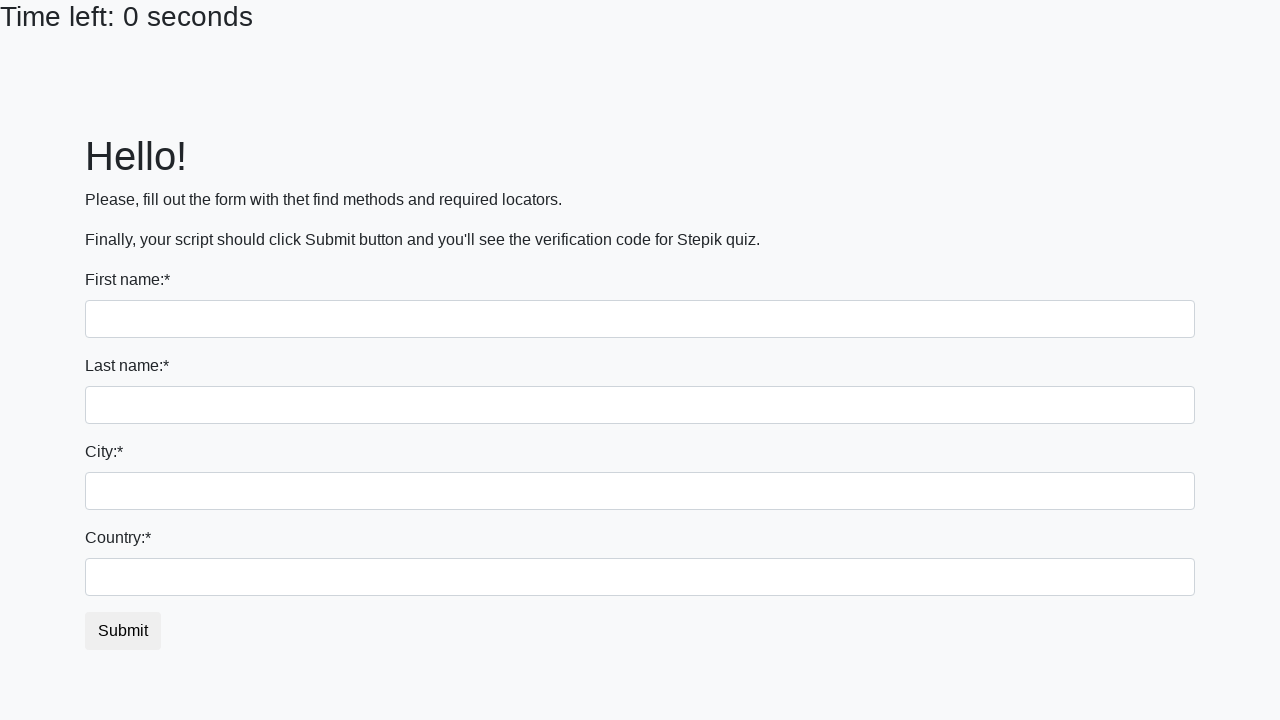